Navigates to actiTIME website and performs page down keyboard actions to scroll through the page content

Starting URL: https://www.actitime.com

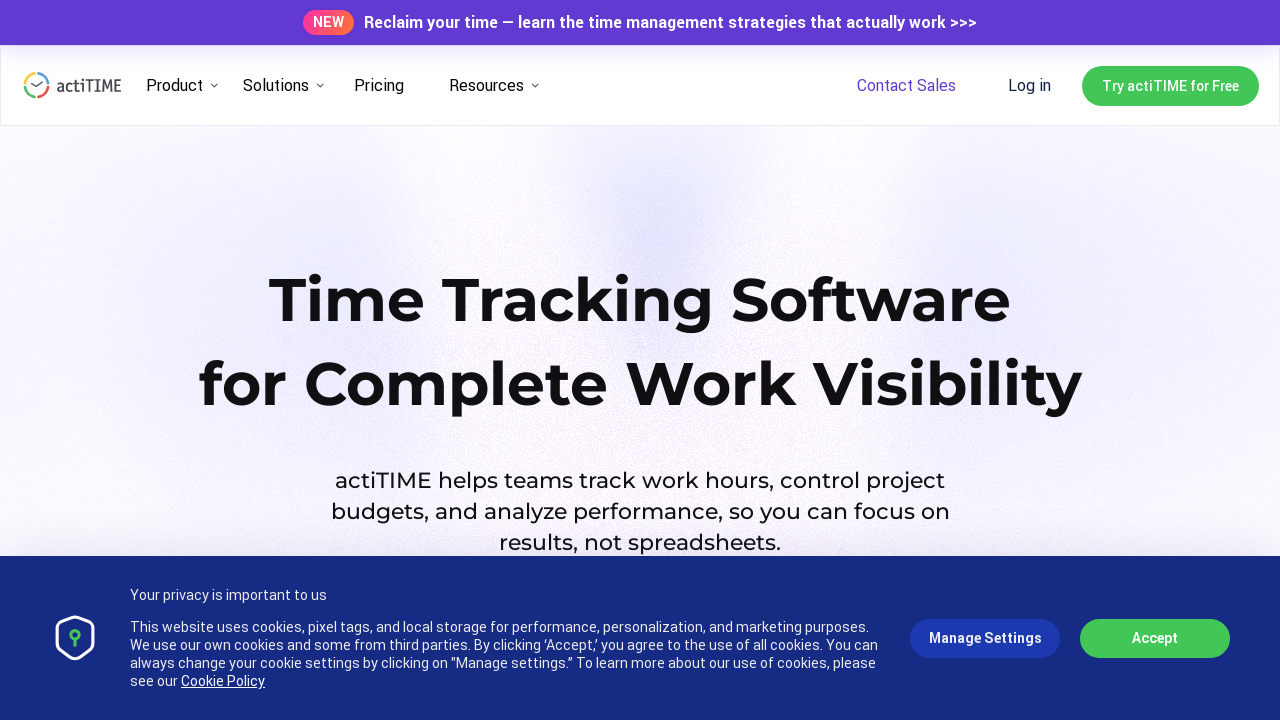

Navigated to actiTIME website
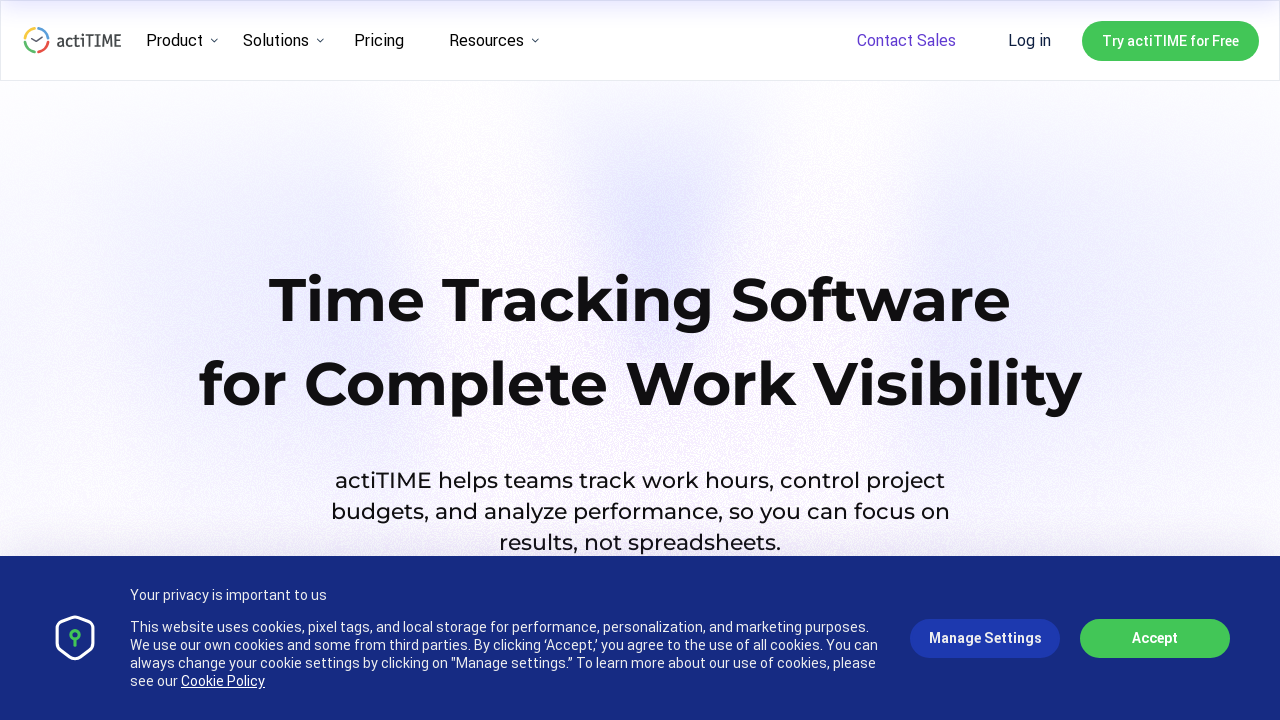

Pressed Page Down to scroll down the page
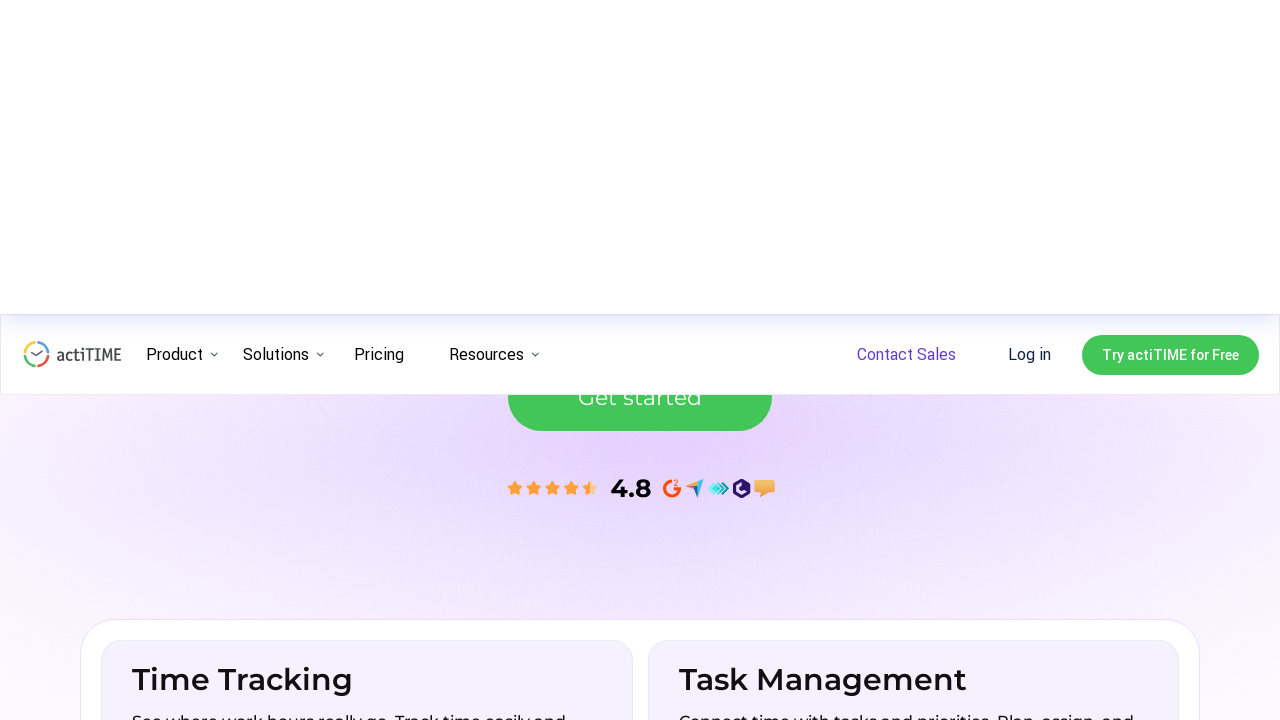

Waited 4 seconds for scroll effect to complete
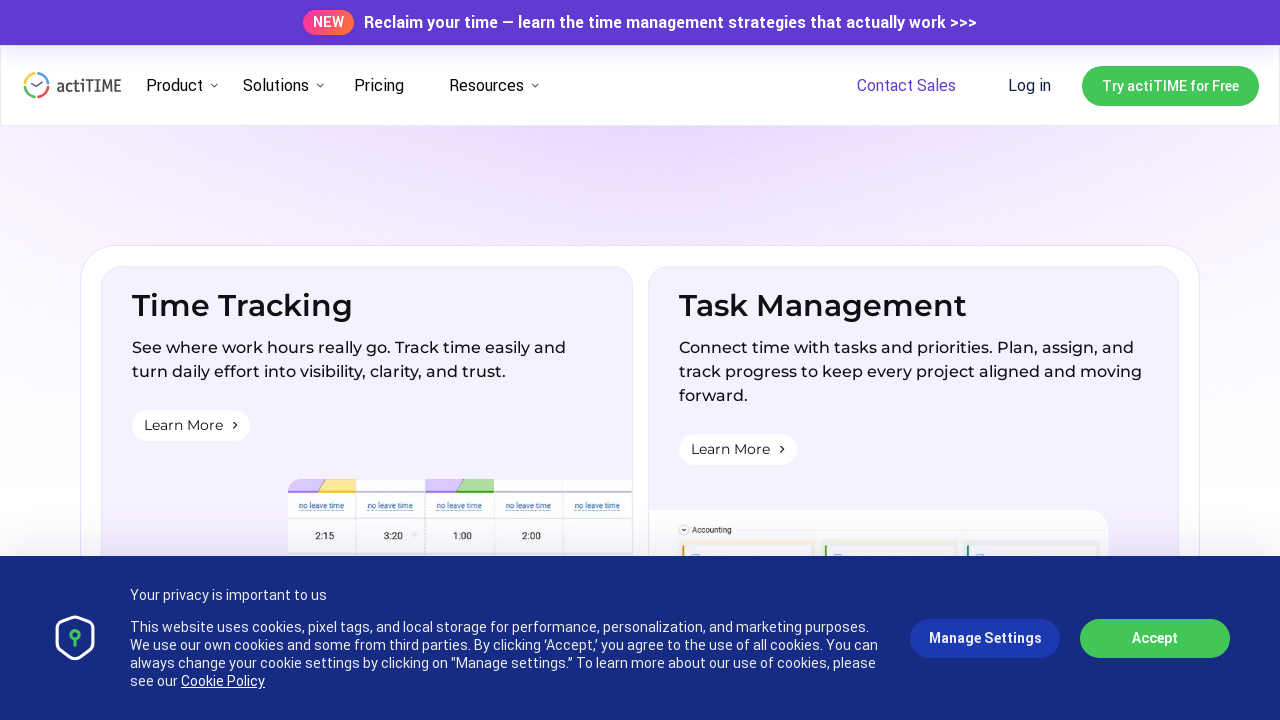

Pressed Page Down again to scroll further down the page
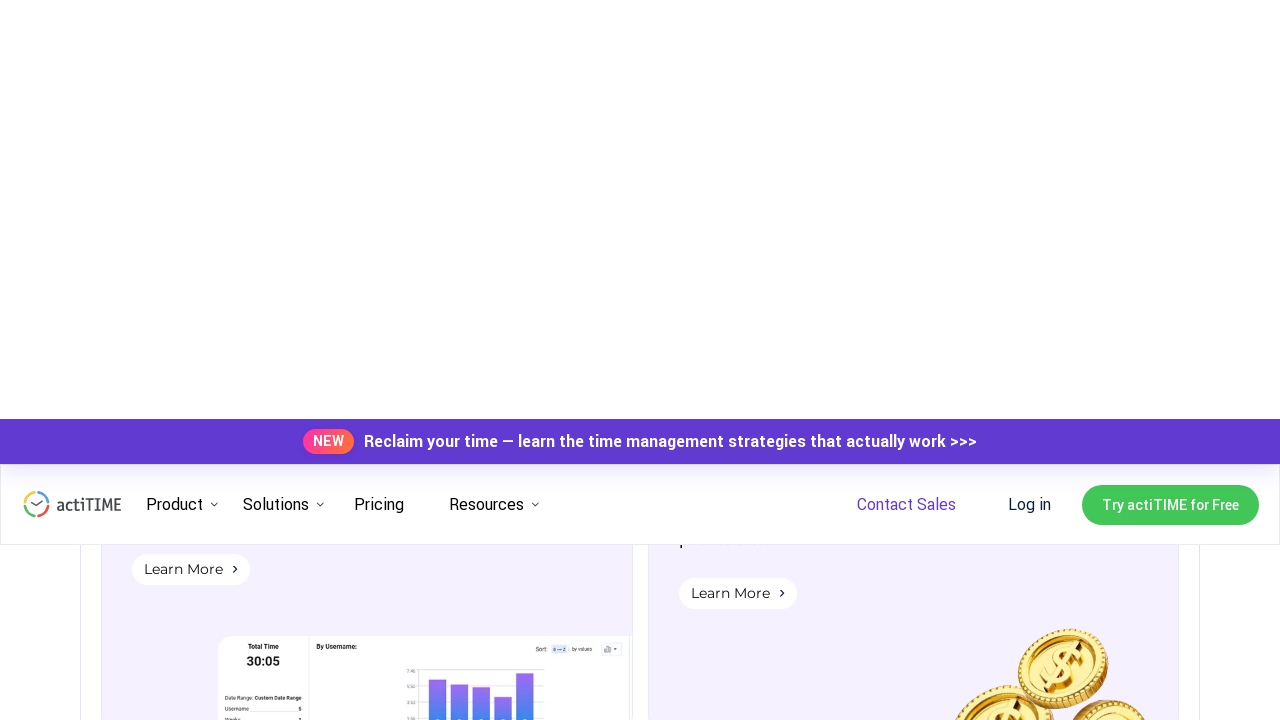

Waited 3 seconds for scroll effect to complete
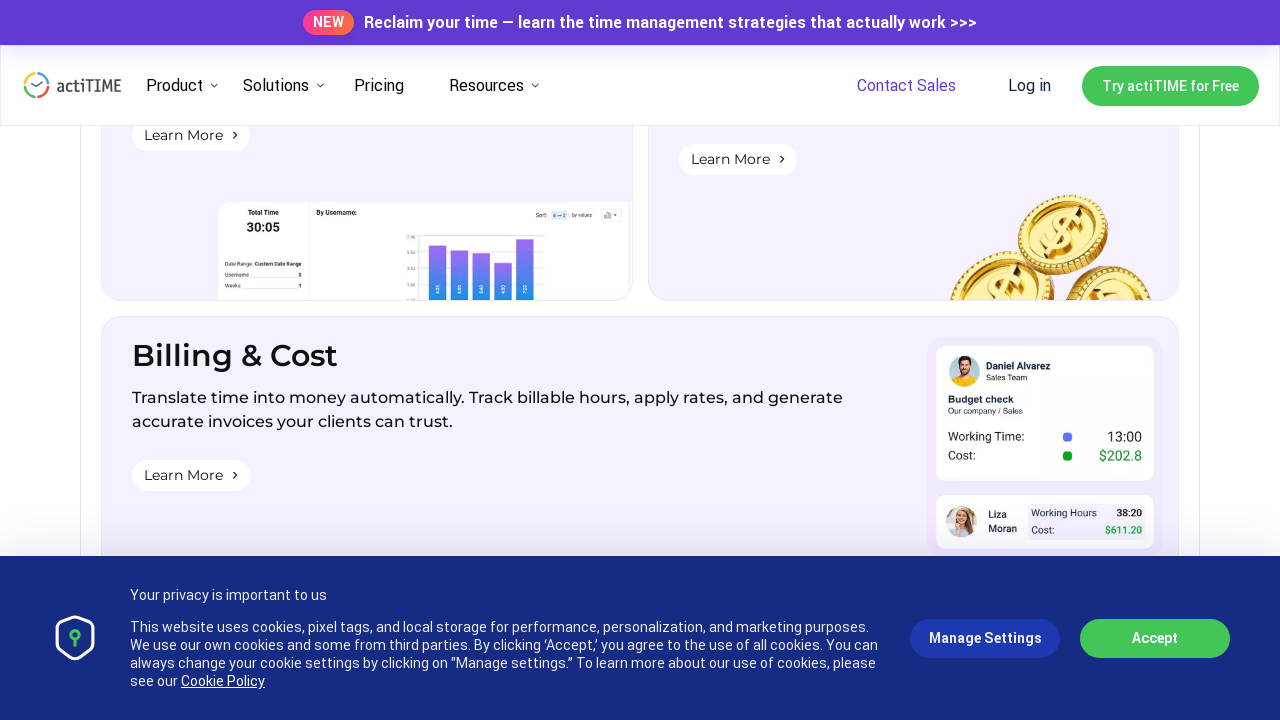

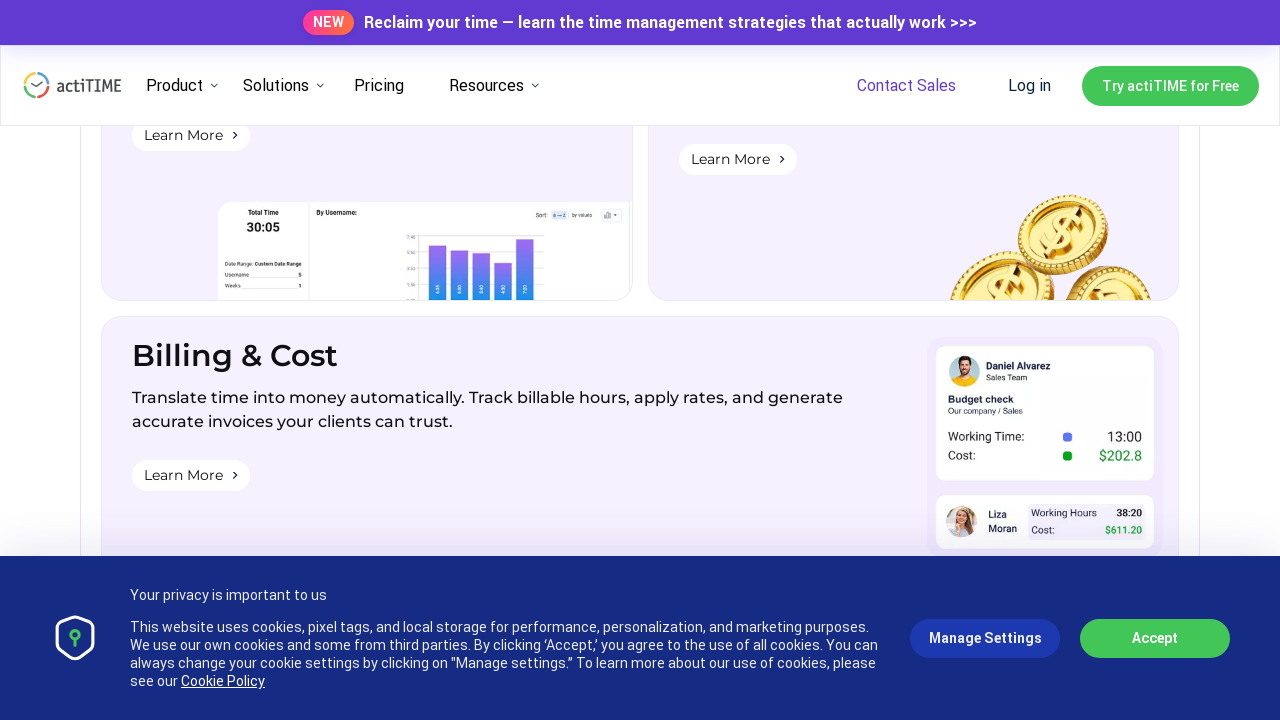